Solves a math problem on the page by calculating a formula based on a displayed value, then fills the answer and submits the form with checkbox selections

Starting URL: https://suninjuly.github.io/math.html

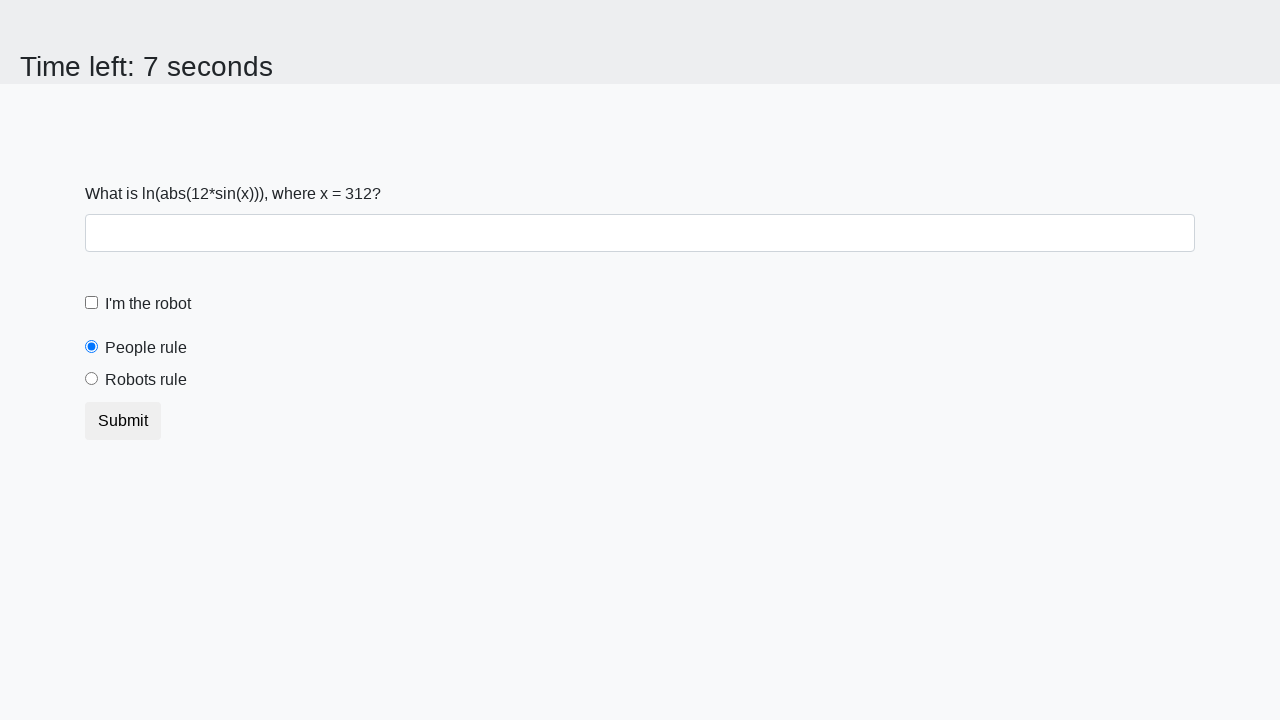

Located the input value element
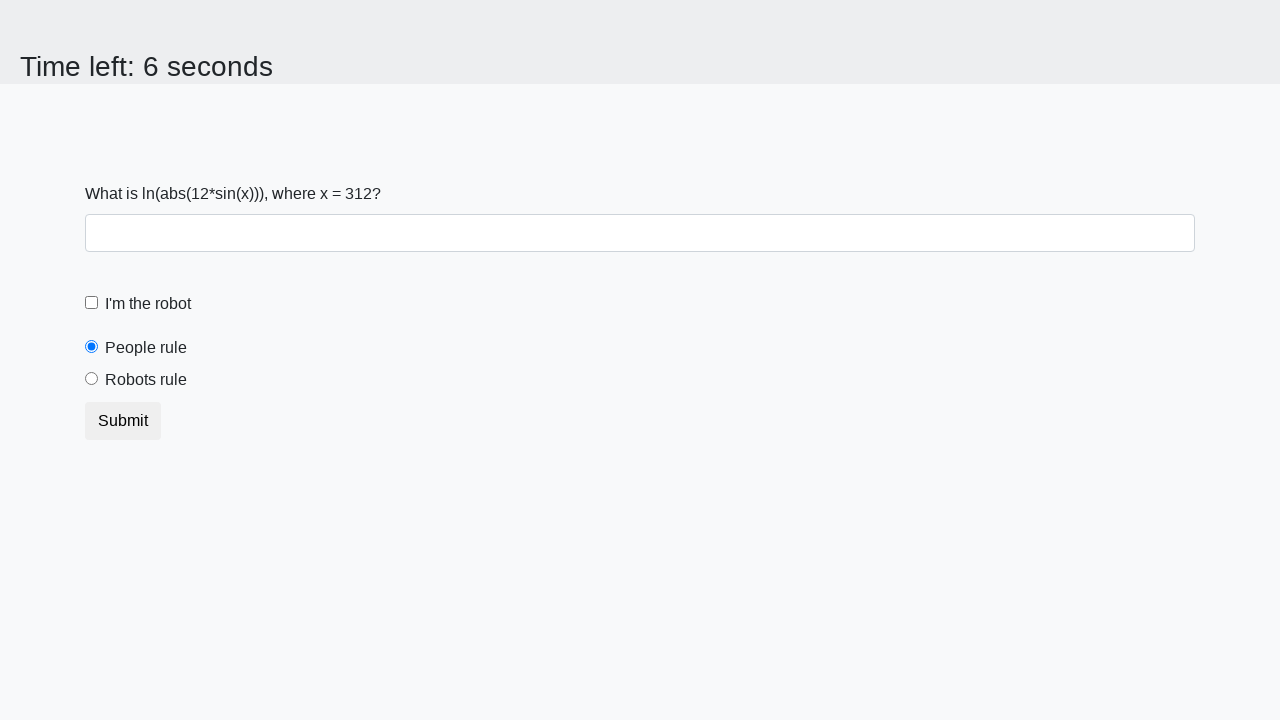

Retrieved input value from page: 312
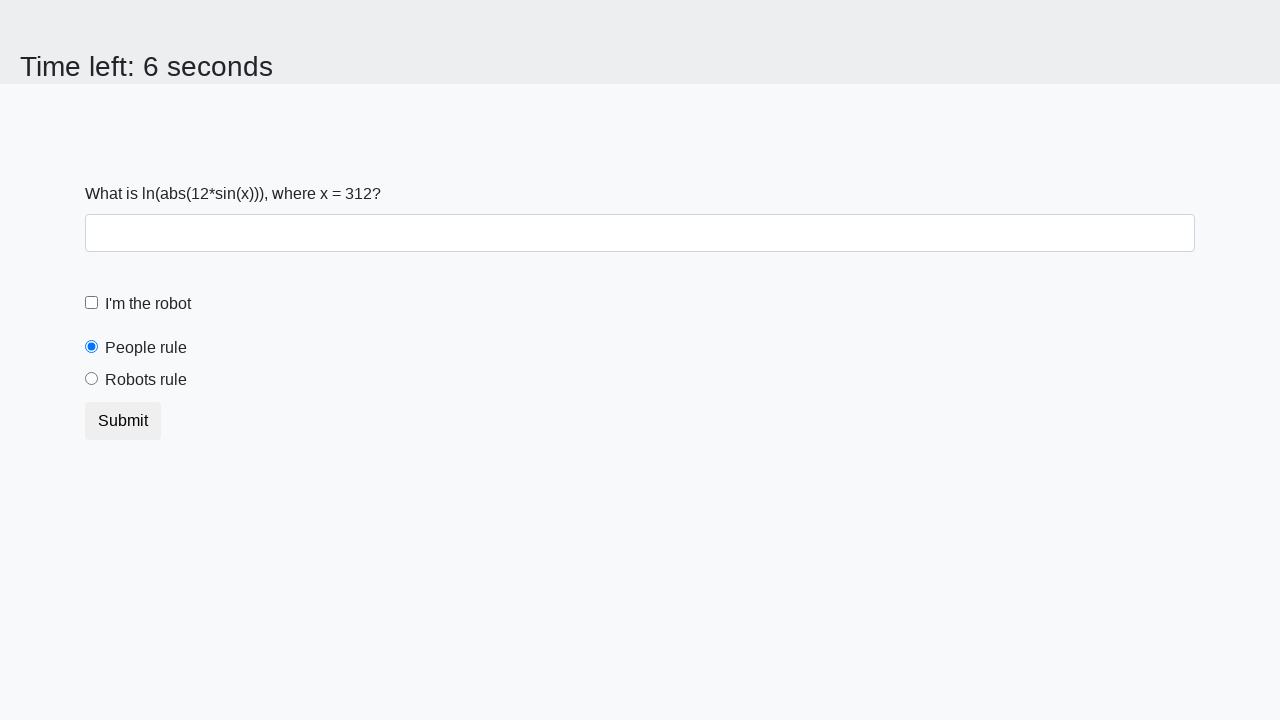

Calculated formula result: 2.3007331501446413
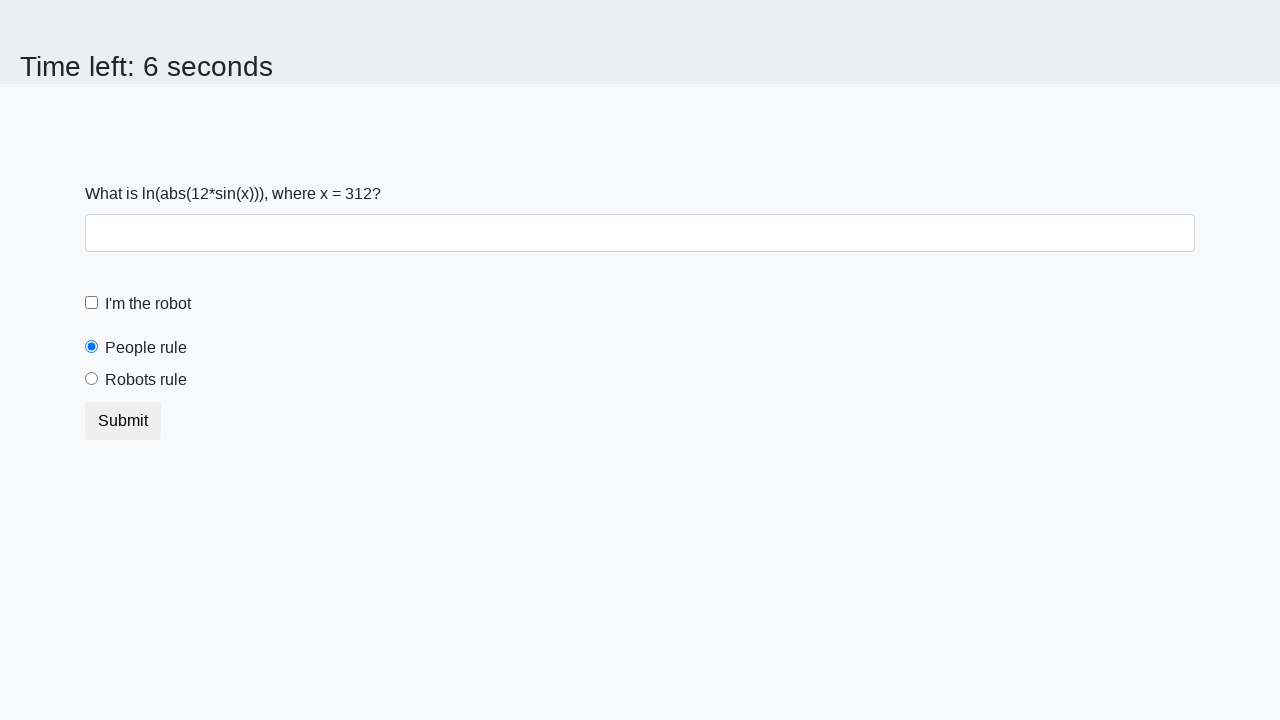

Filled answer field with calculated value: 2.3007331501446413 on #answer
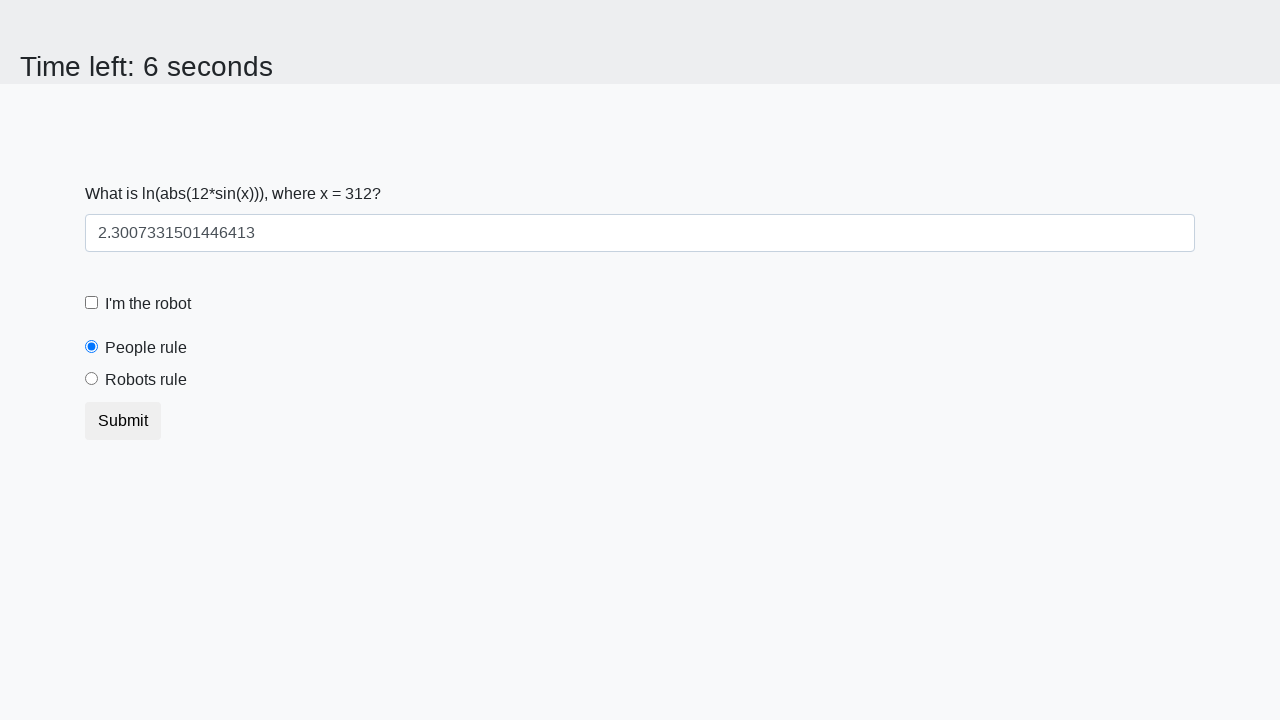

Clicked the robot checkbox at (148, 304) on [for="robotCheckbox"]
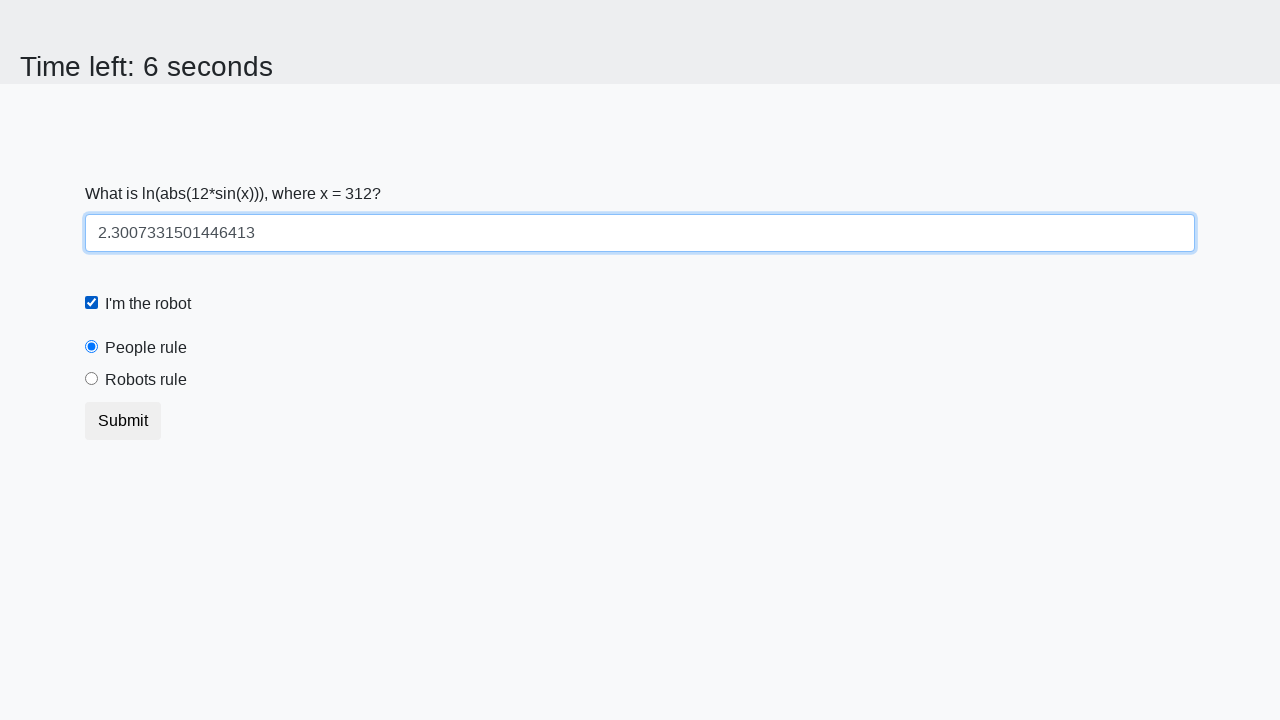

Clicked the robots rule radio button at (146, 380) on [for="robotsRule"]
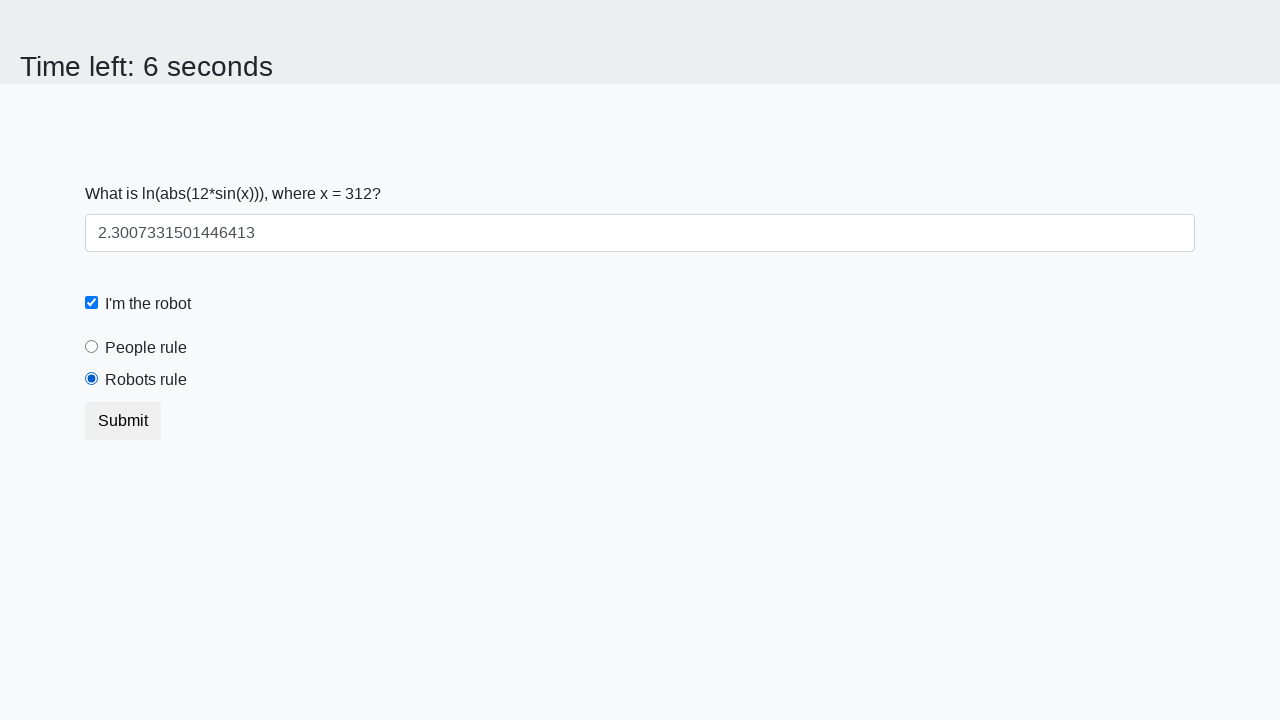

Clicked submit button to complete the form at (123, 421) on .btn.btn-default
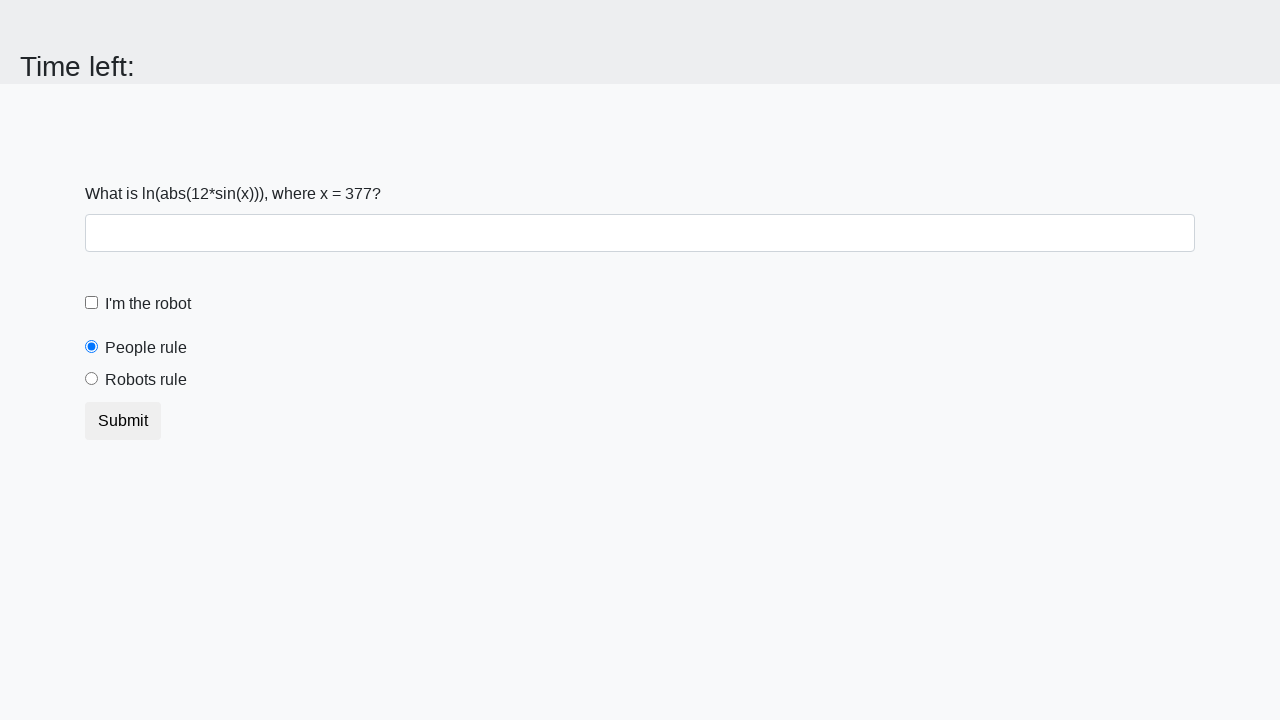

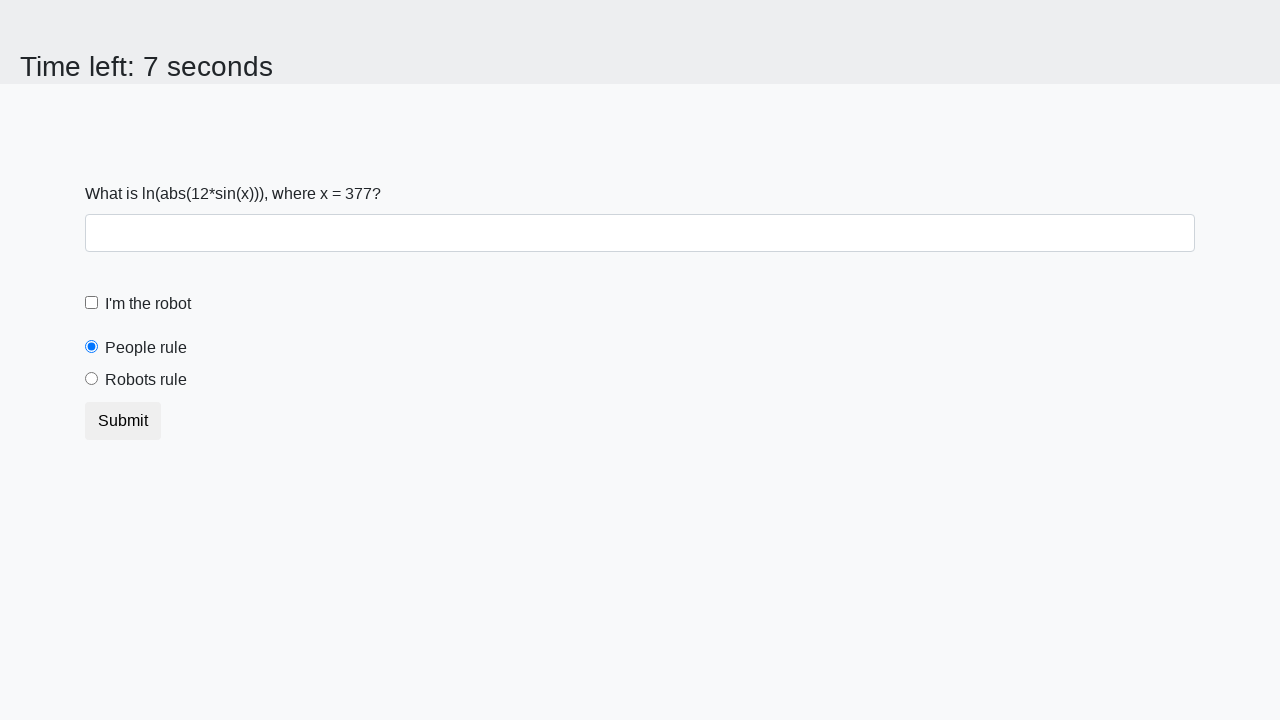